Tests various mouse interaction events (click, double-click, right-click) on an interactive element and verifies the text changes

Starting URL: https://v1.training-support.net/selenium/input-events

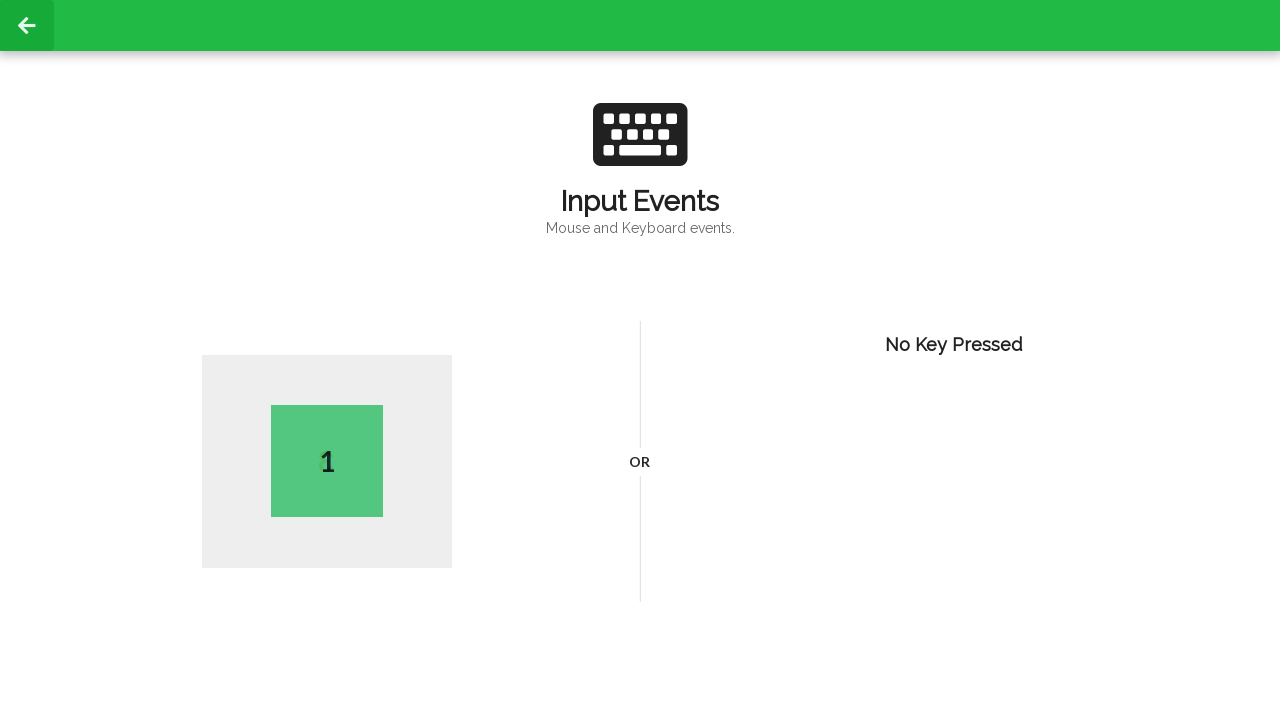

Performed single click on the interactive element at (640, 360) on body
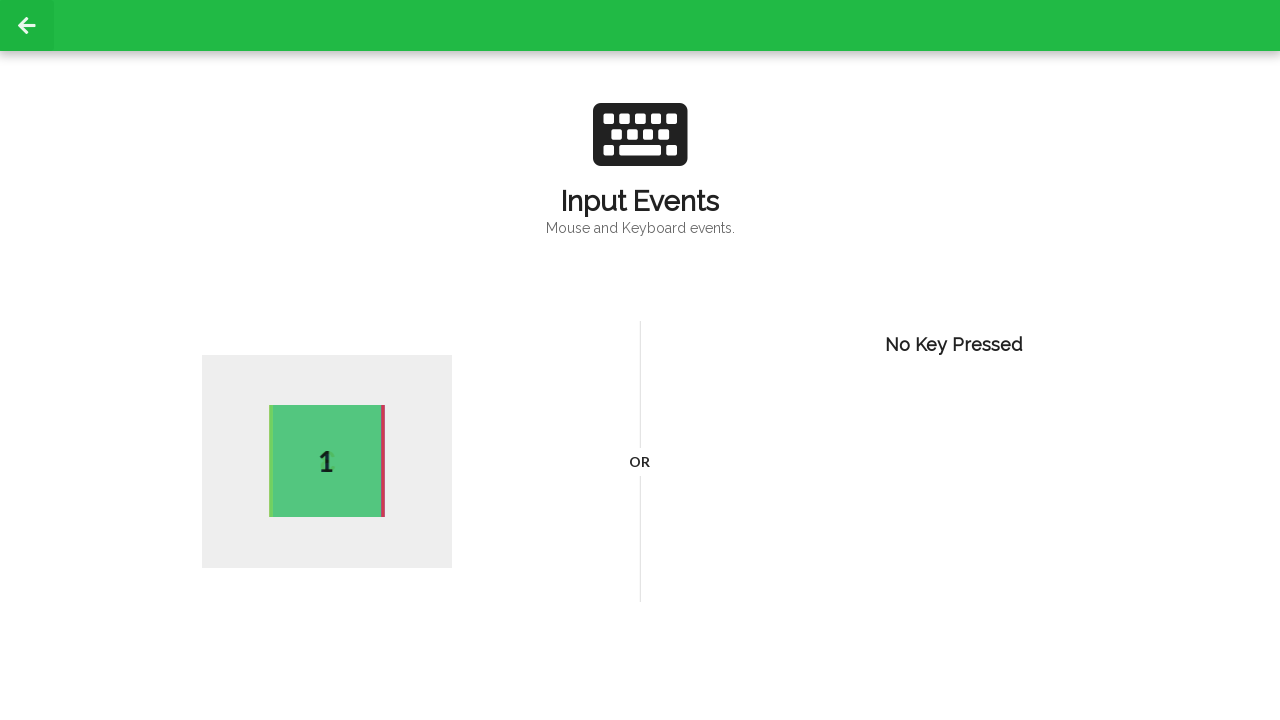

Waited for active element after single click
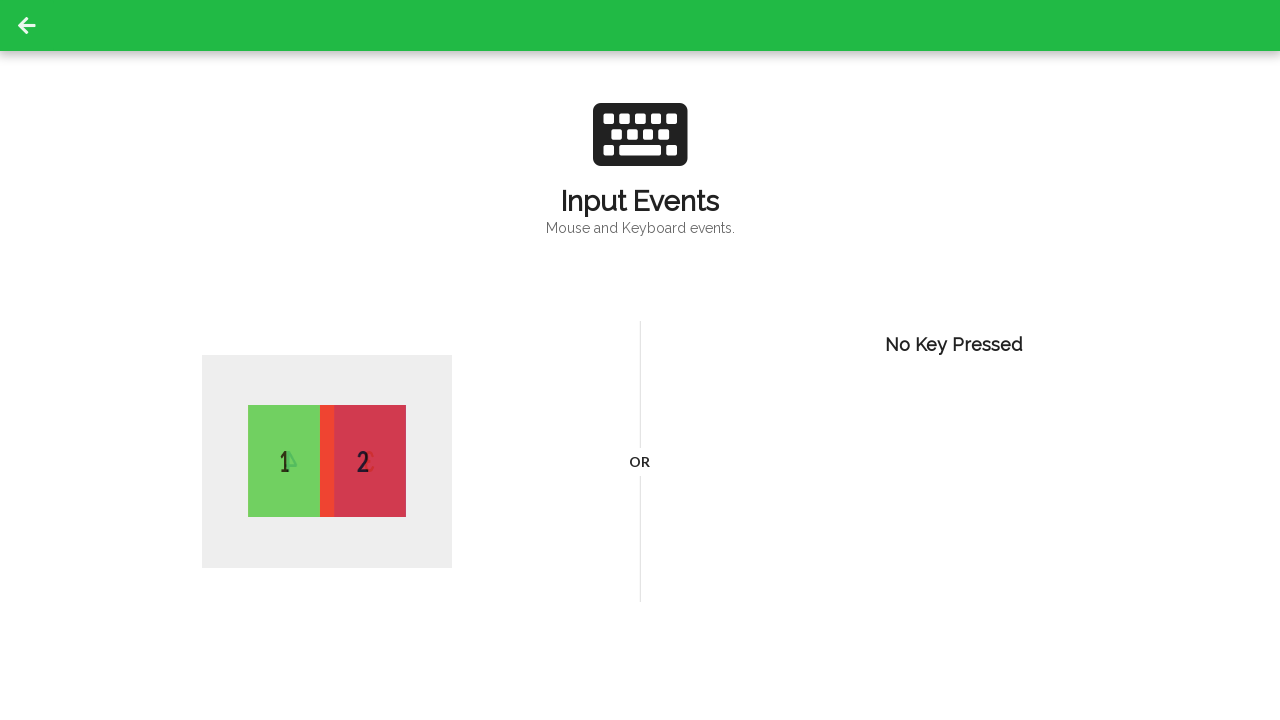

Retrieved text after single click: 2
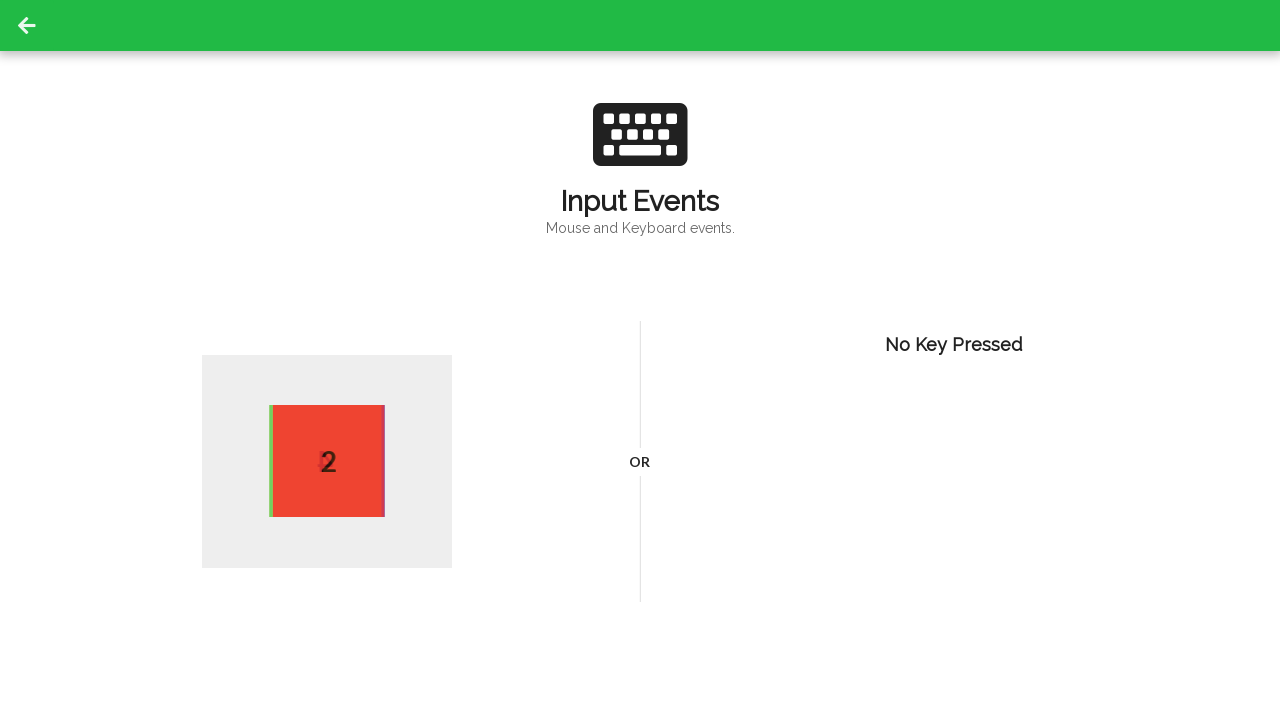

Performed double click on the interactive element at (640, 360) on body
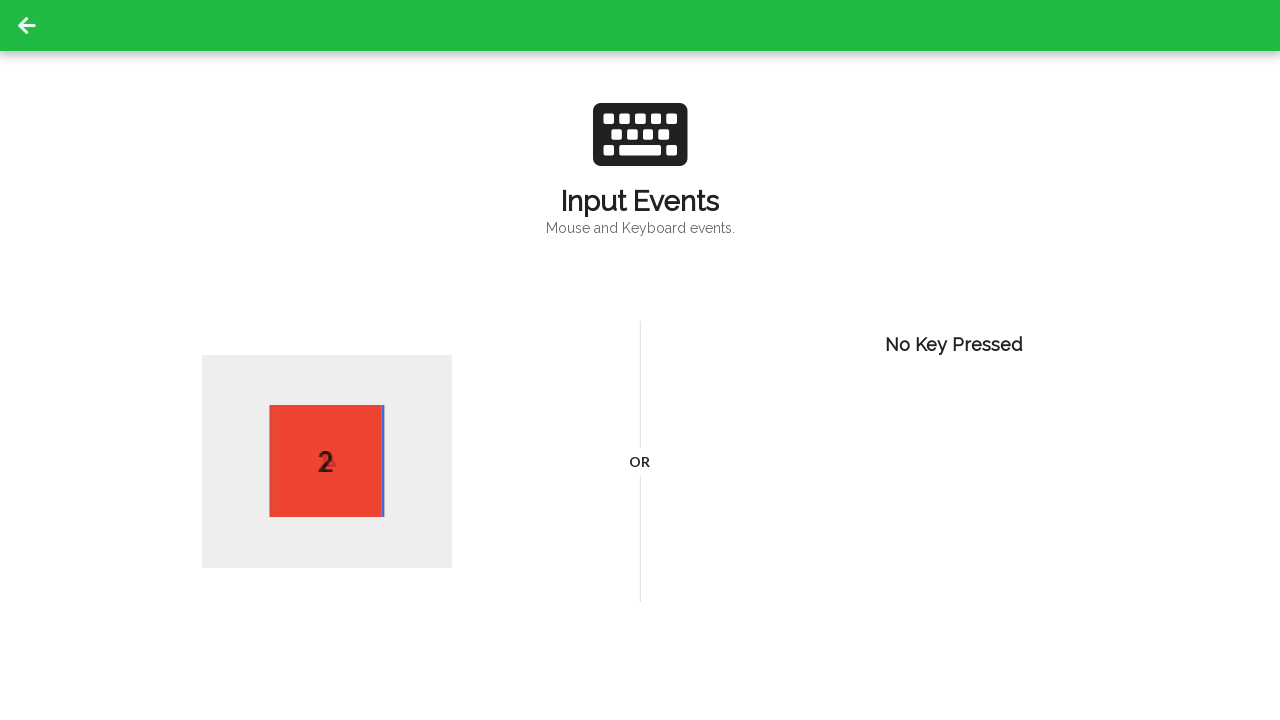

Waited for active element after double click
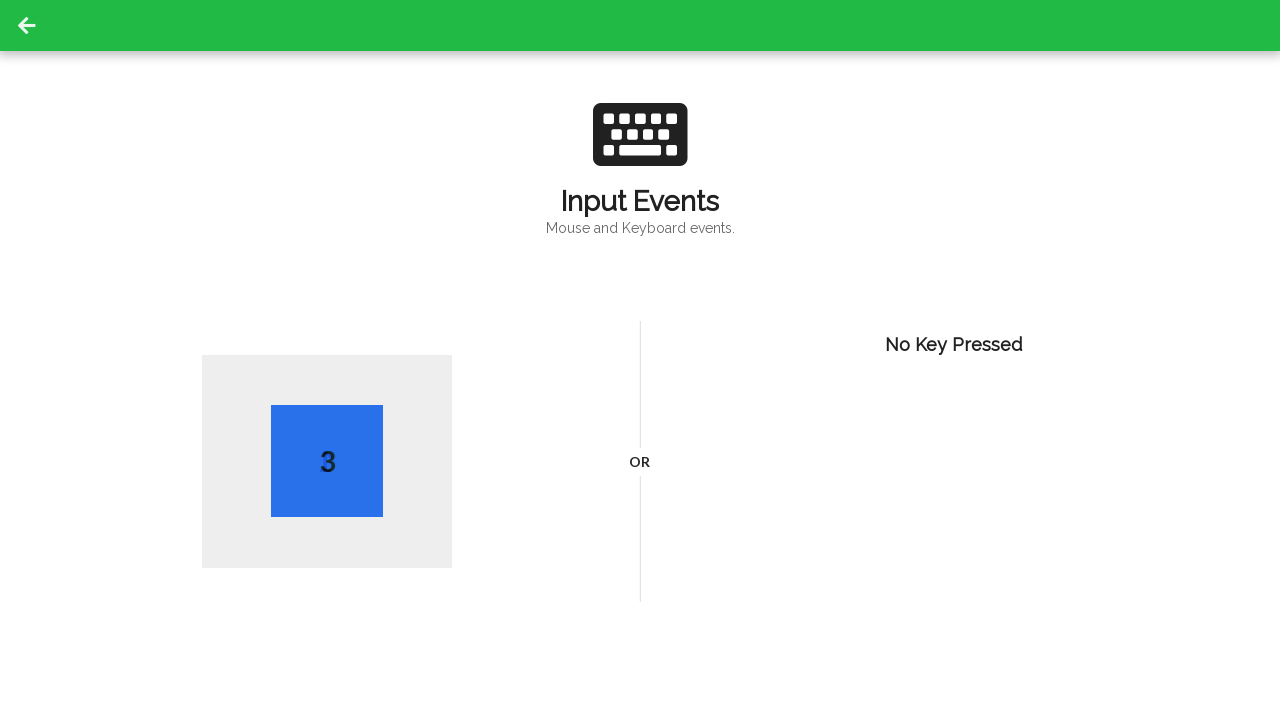

Retrieved text after double click: 4
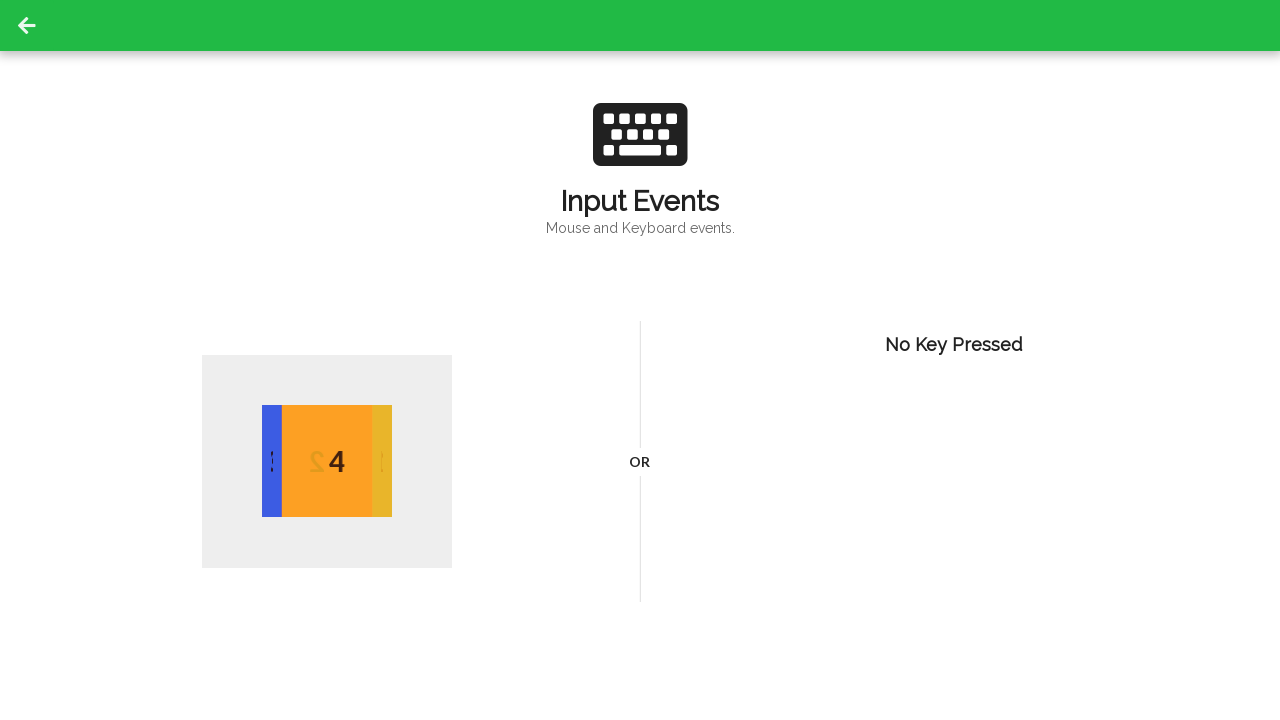

Performed right click on the interactive element at (640, 360) on body
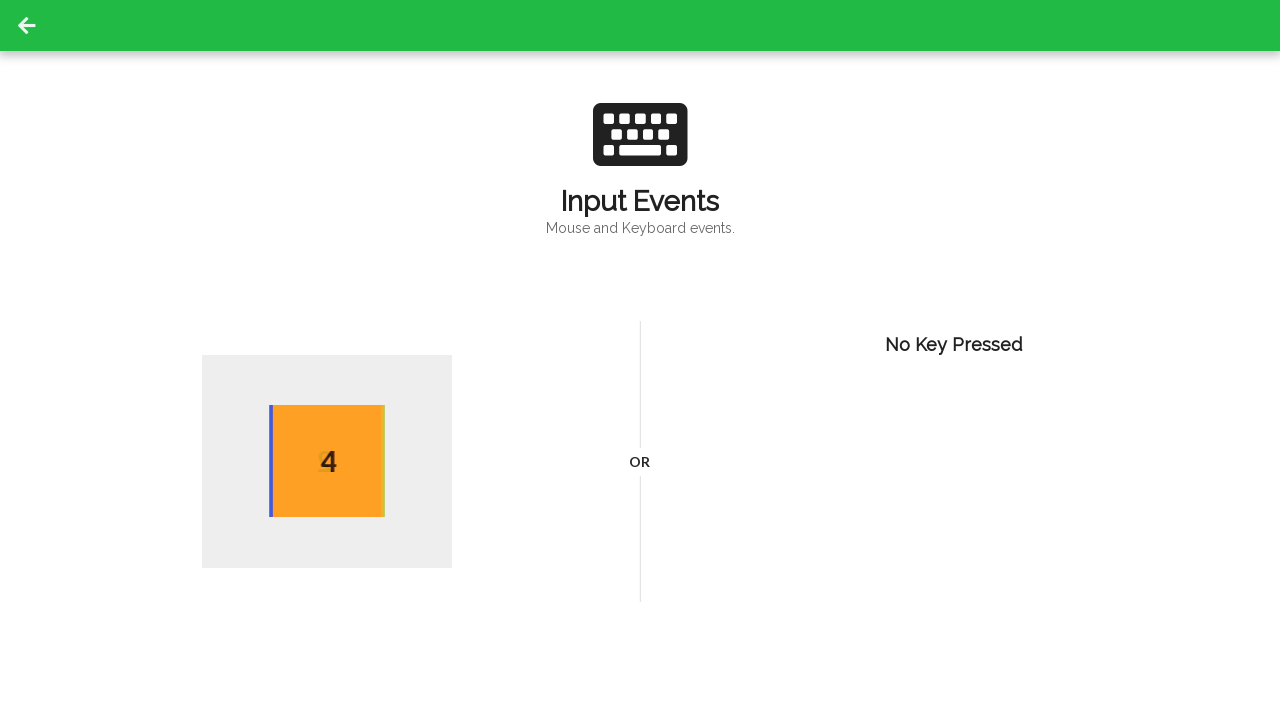

Waited for active element after right click
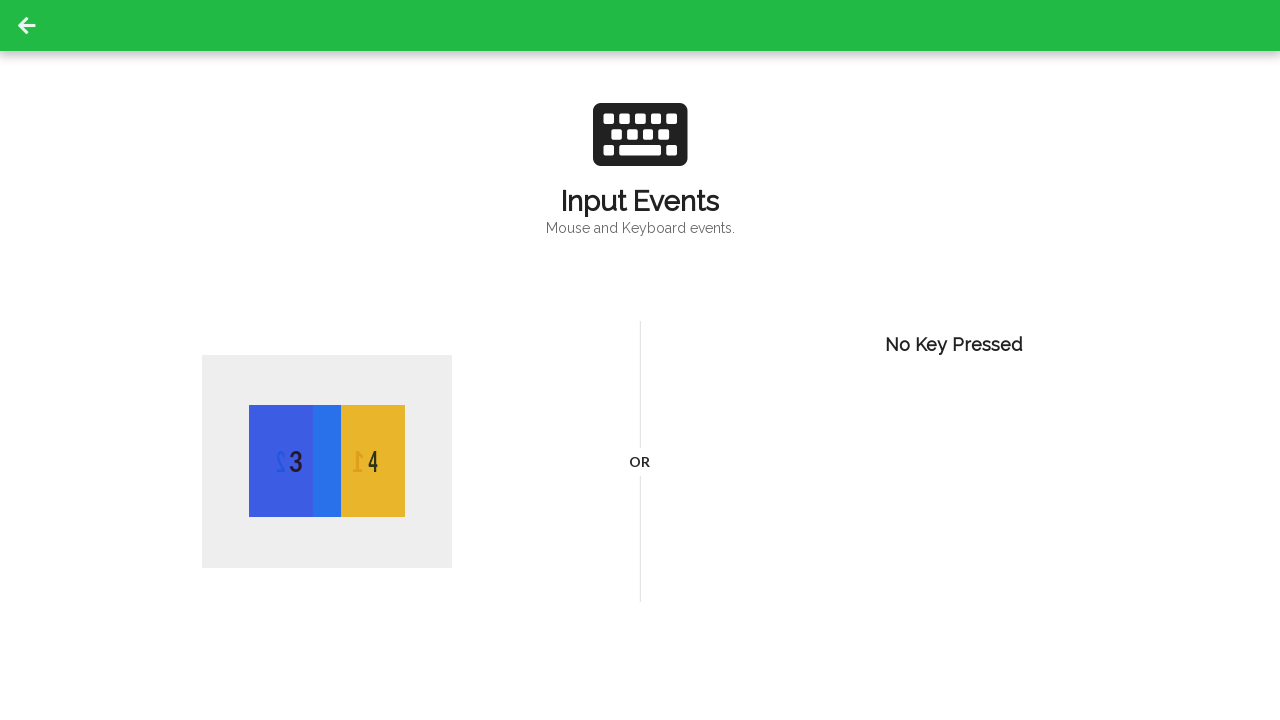

Retrieved text after right click: 3
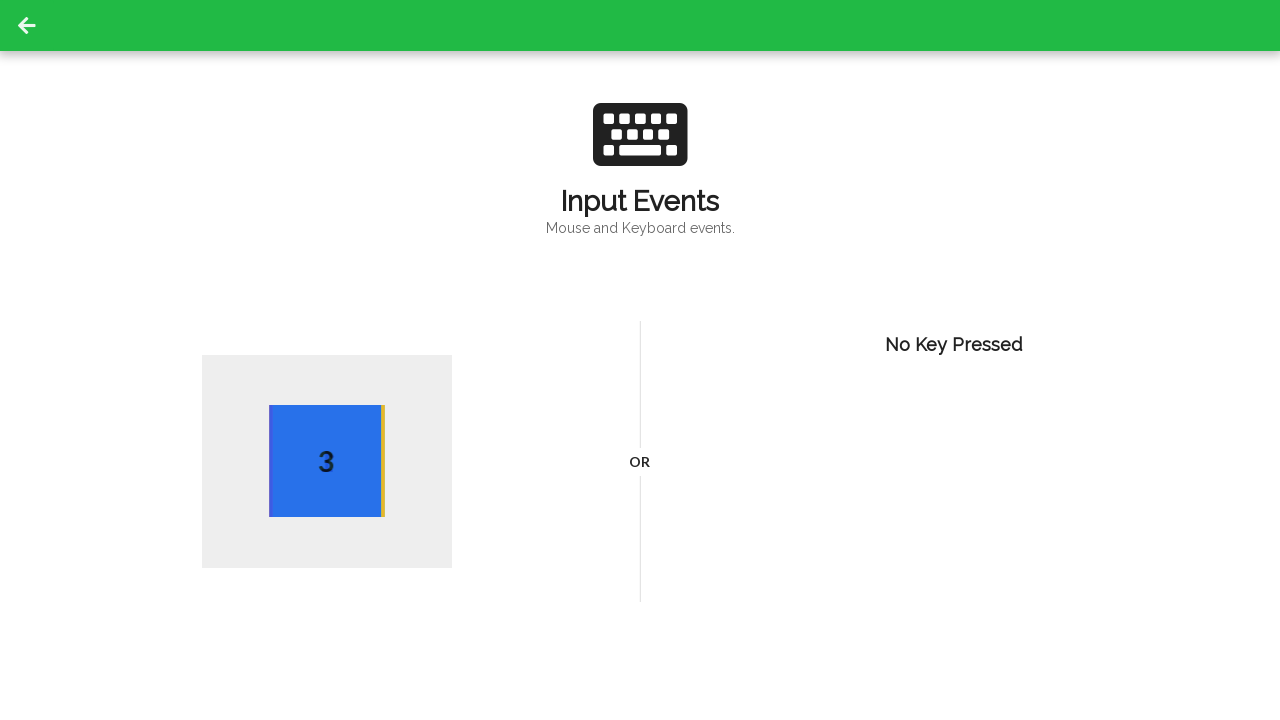

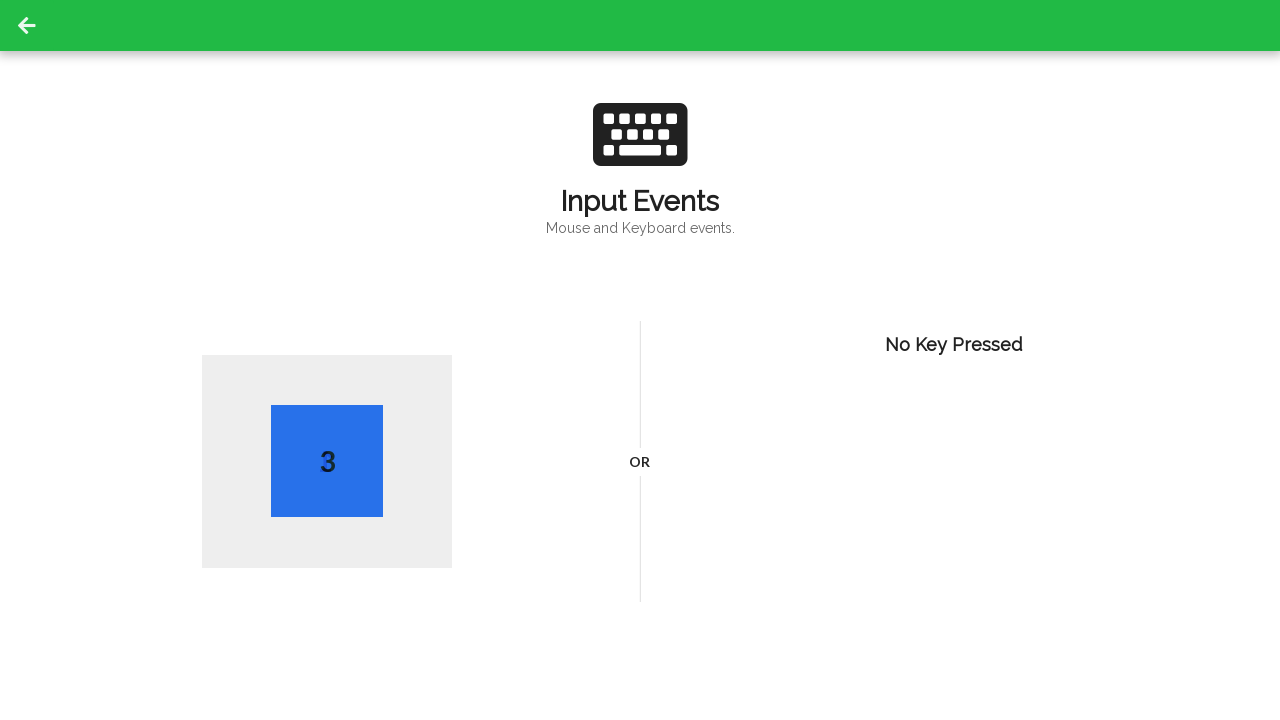